Tests keyboard actions by sending various key presses (Enter, Backspace, Space, Escape) to an input field on a key press demo page

Starting URL: https://the-internet.herokuapp.com/key_presses

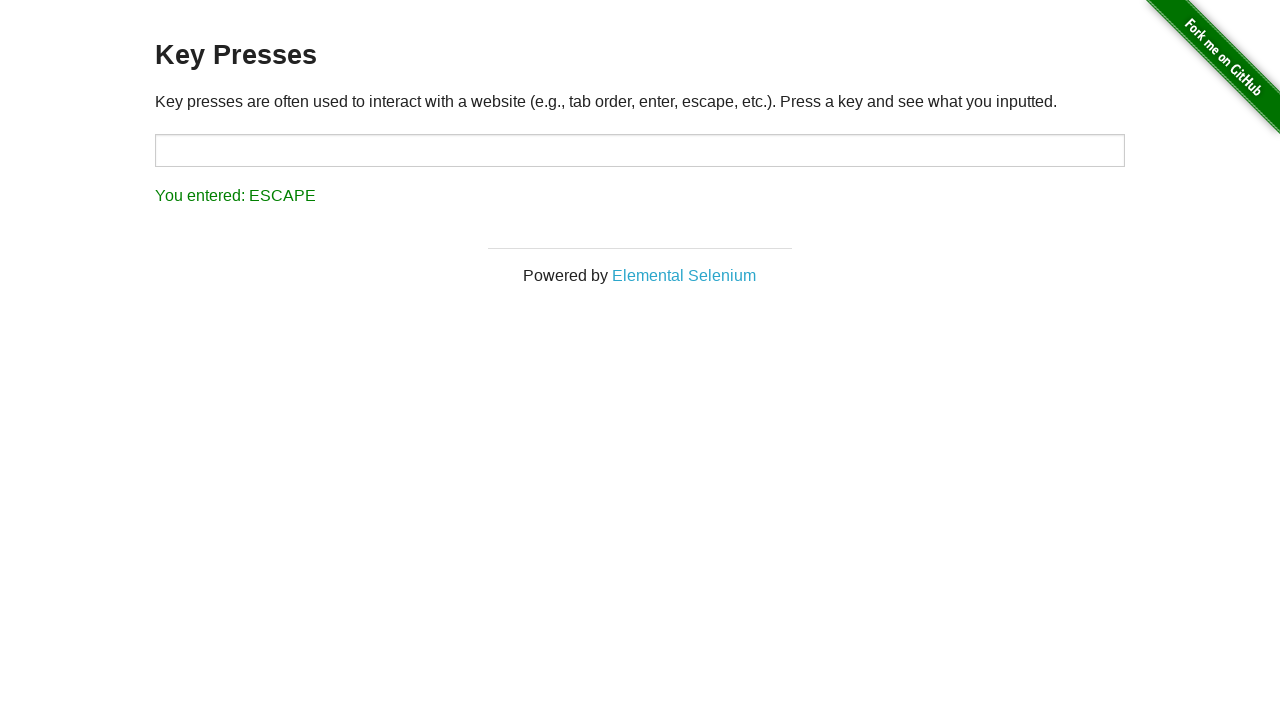

Located the target input field
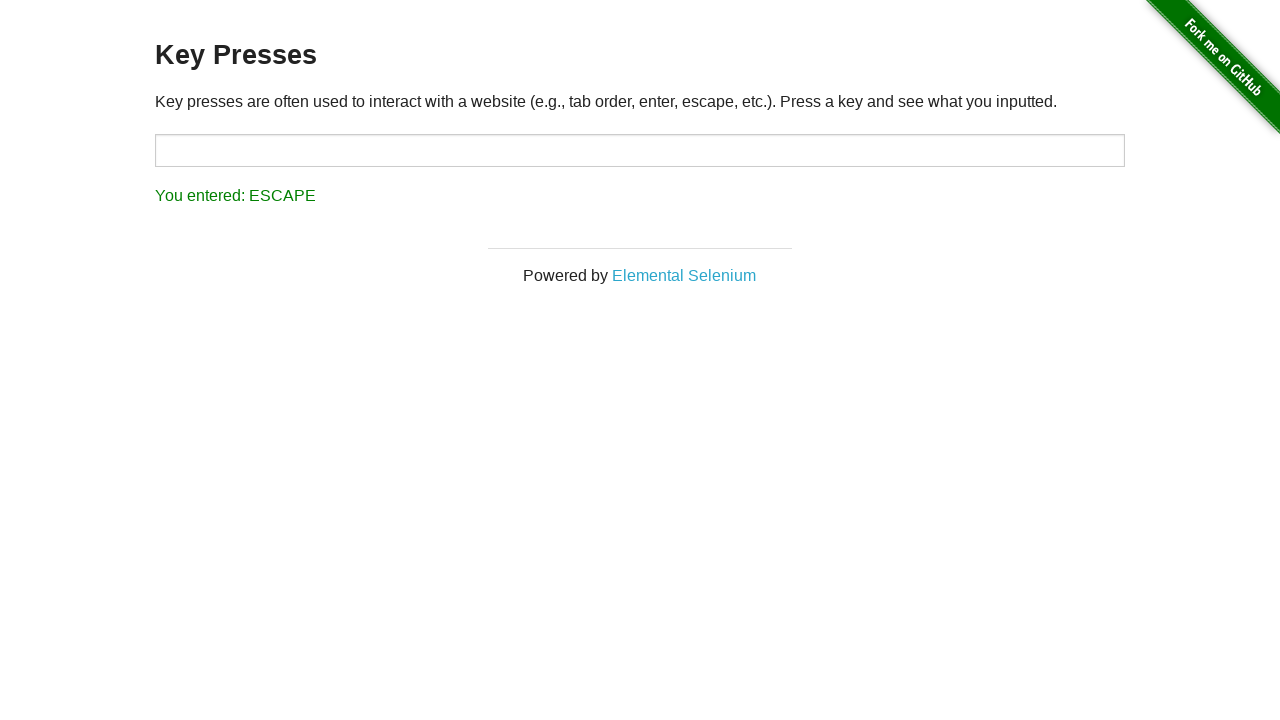

Pressed Enter key on input field on #target
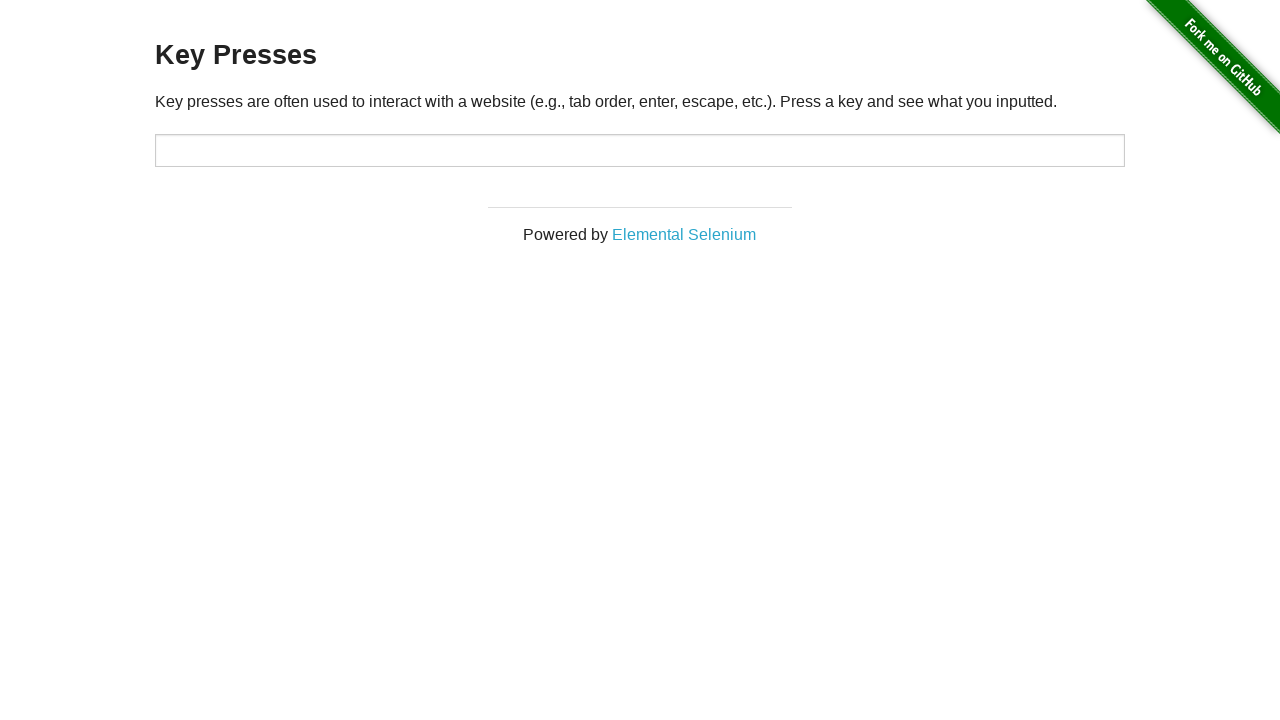

Pressed Backspace key on input field on #target
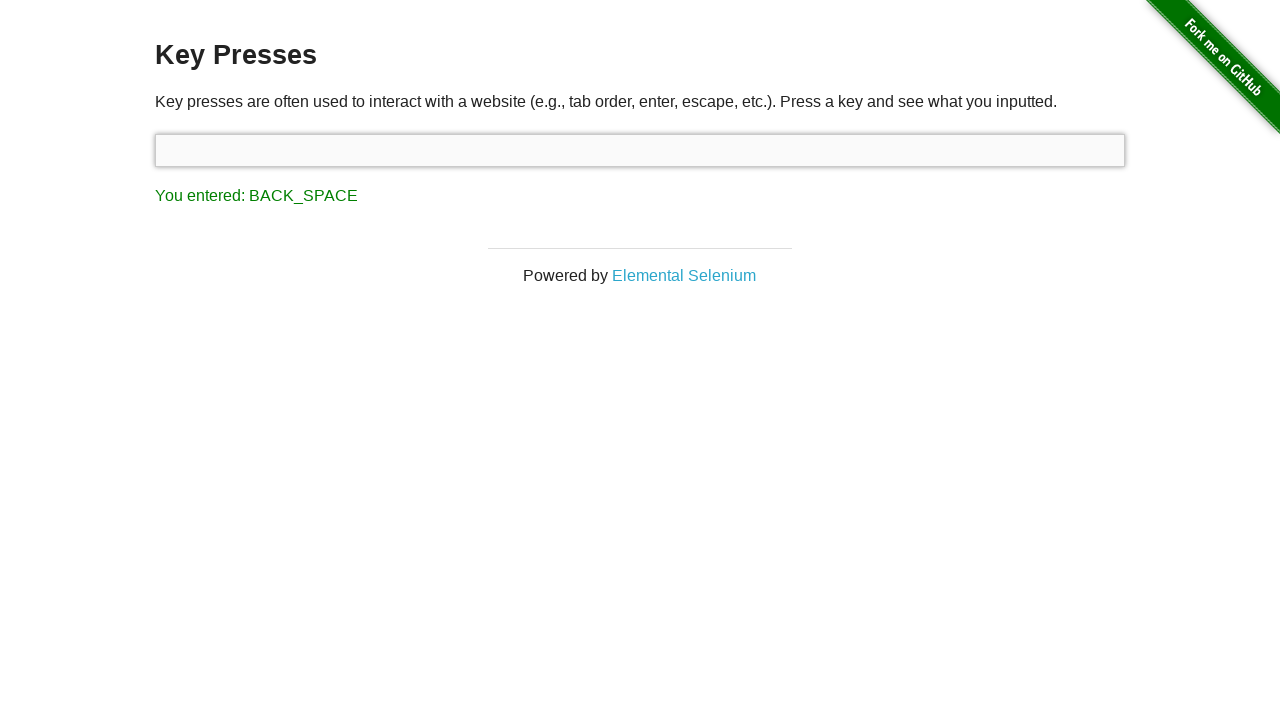

Pressed Space key on input field on #target
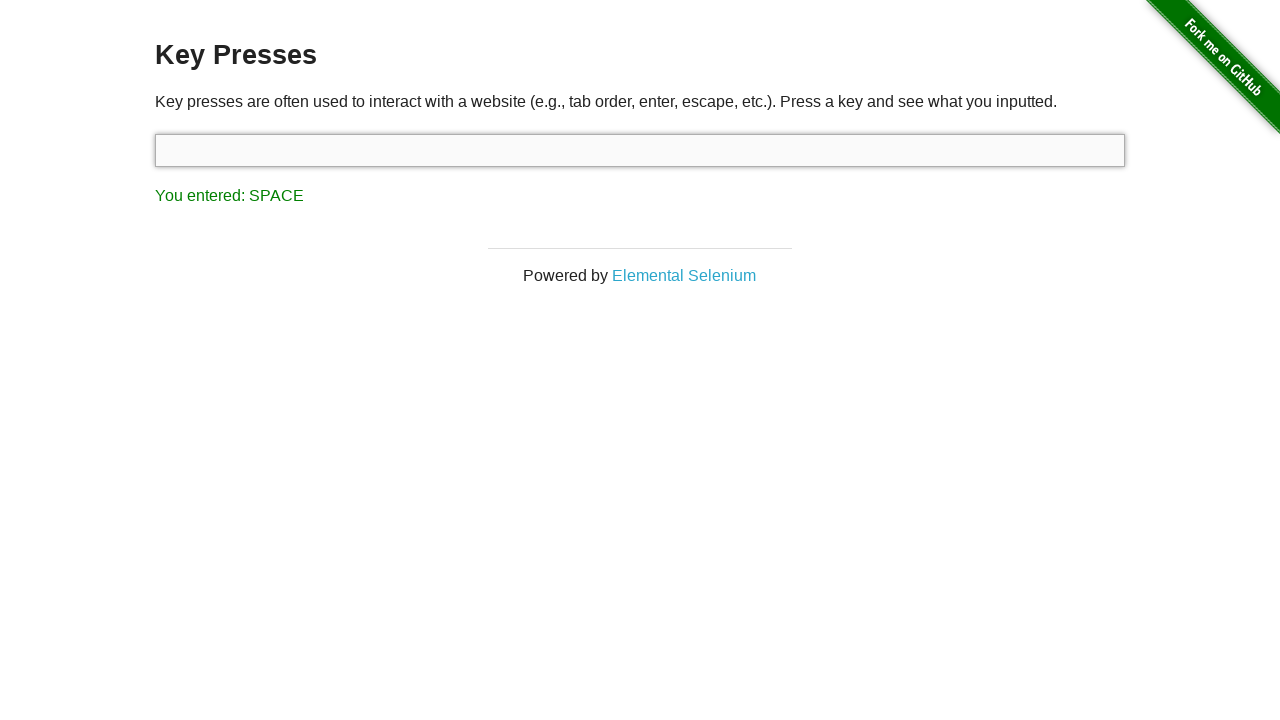

Pressed Escape key on input field on #target
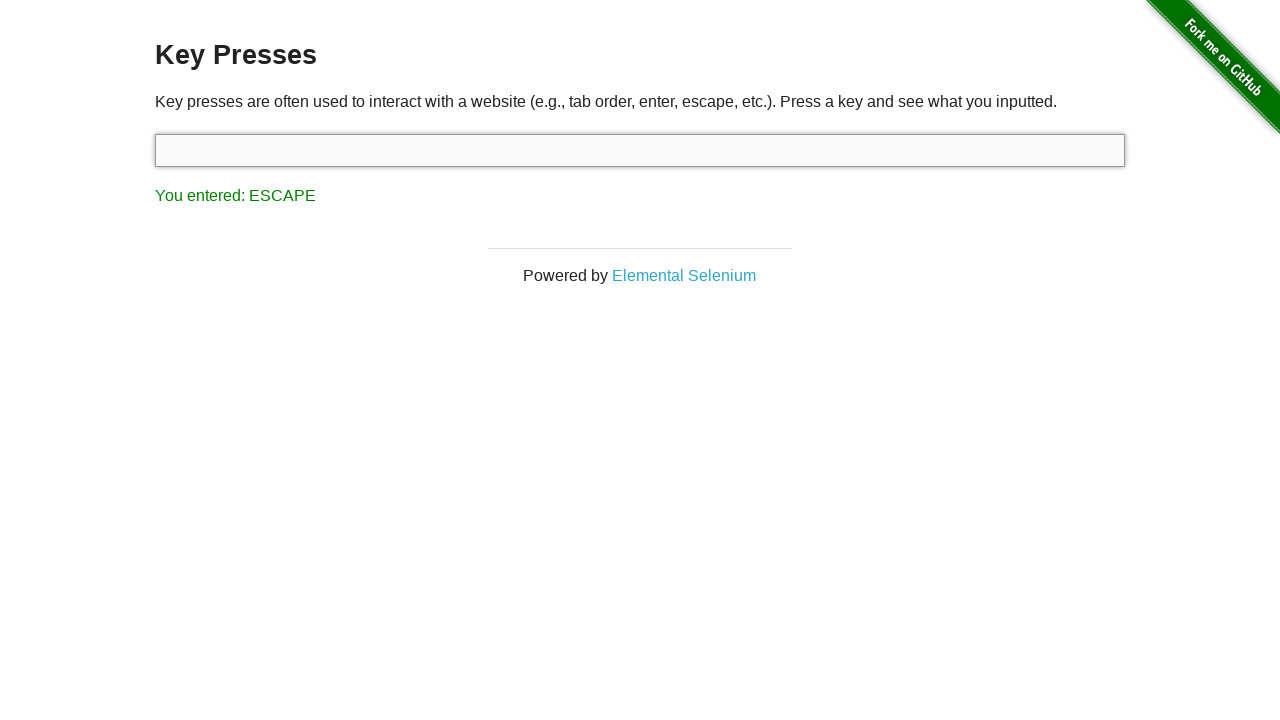

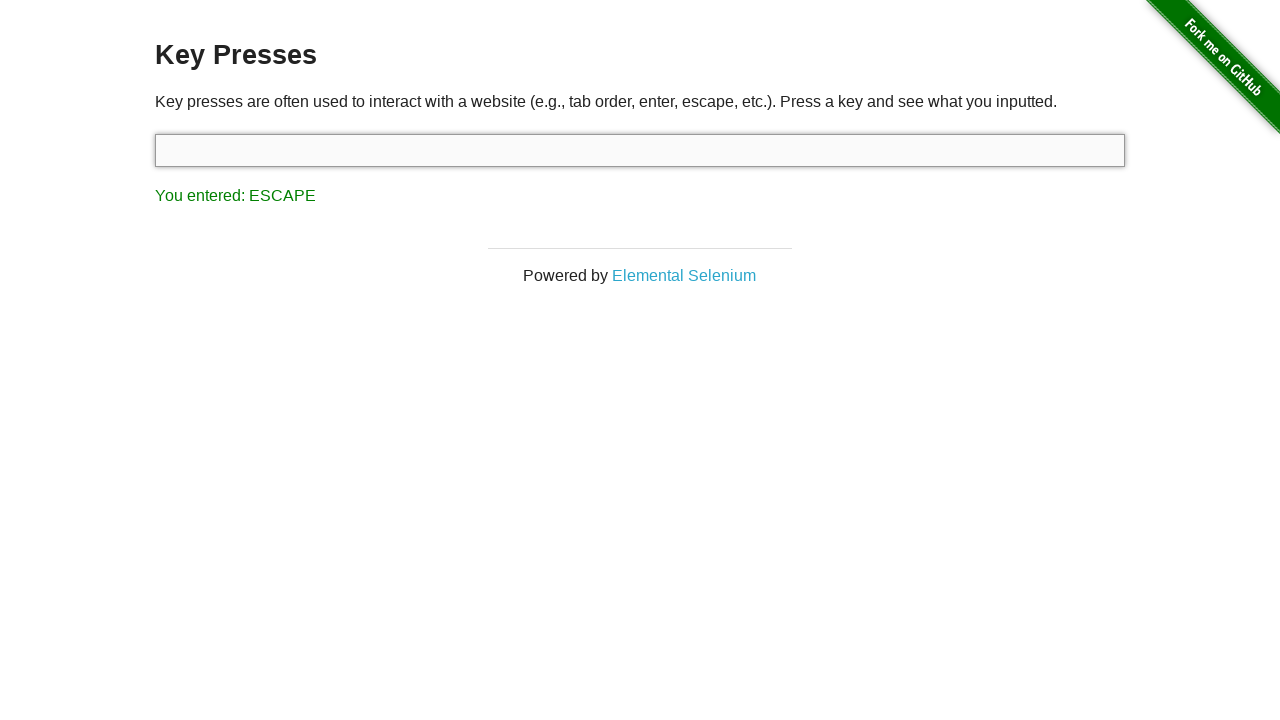